Tests the Python.org search functionality by entering a search query and submitting the search form

Starting URL: https://www.python.org/

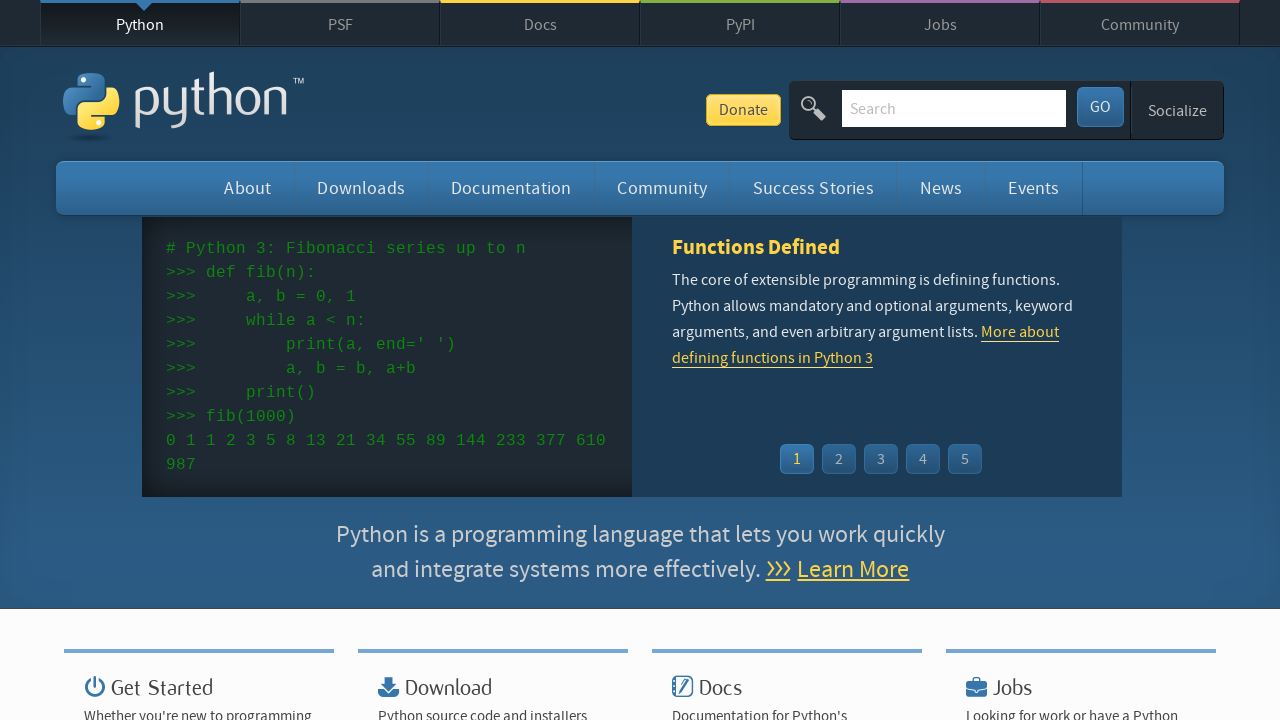

Filled search field with 'machine learning' on #id-search-field
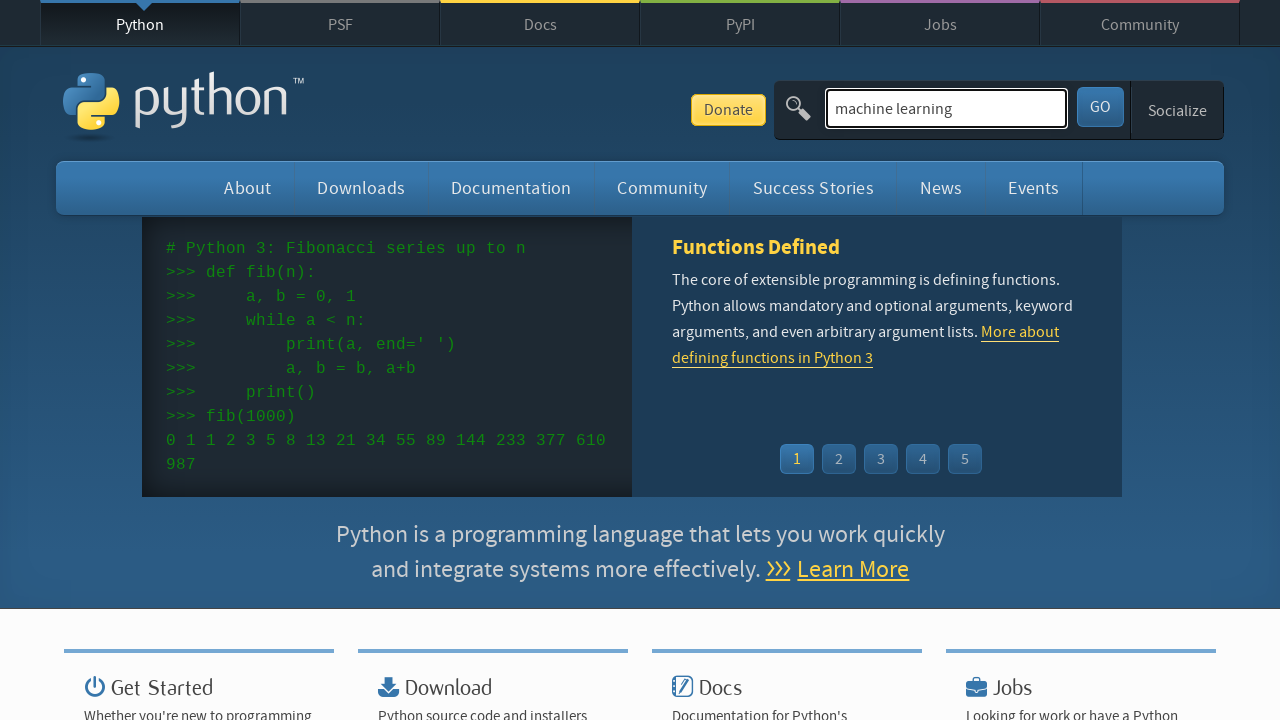

Clicked submit button to search Python.org at (1100, 107) on #submit
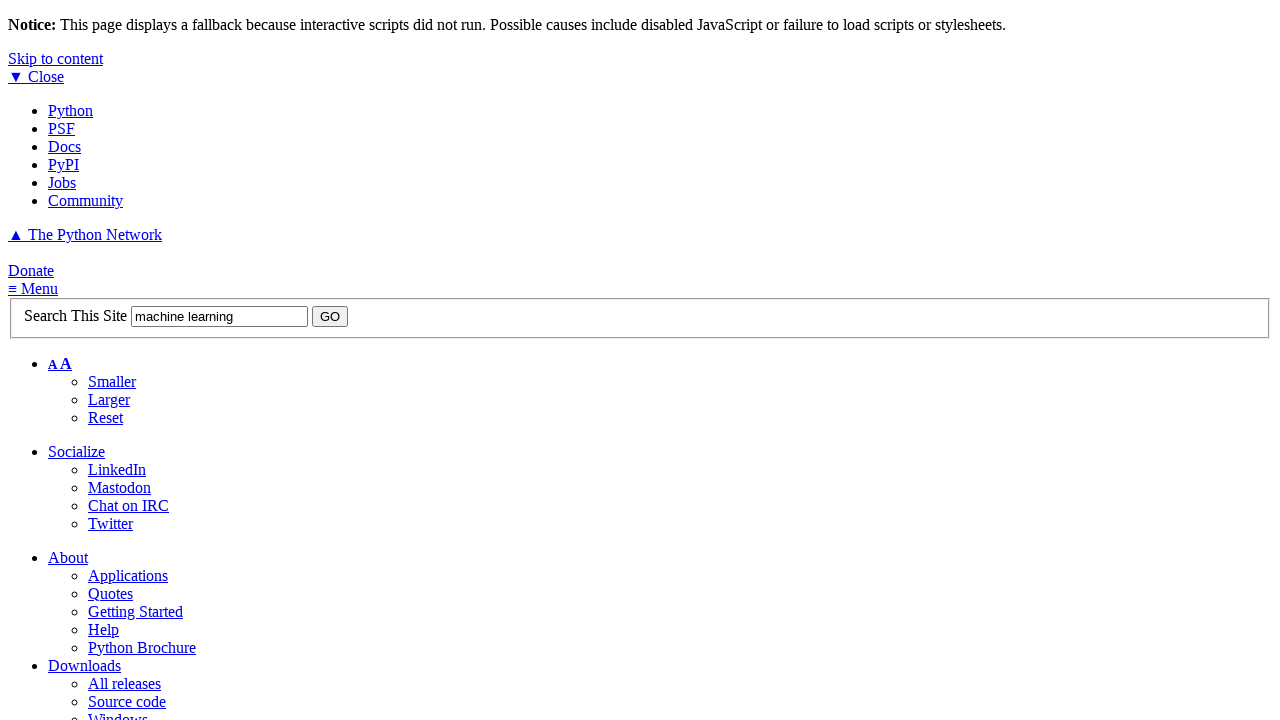

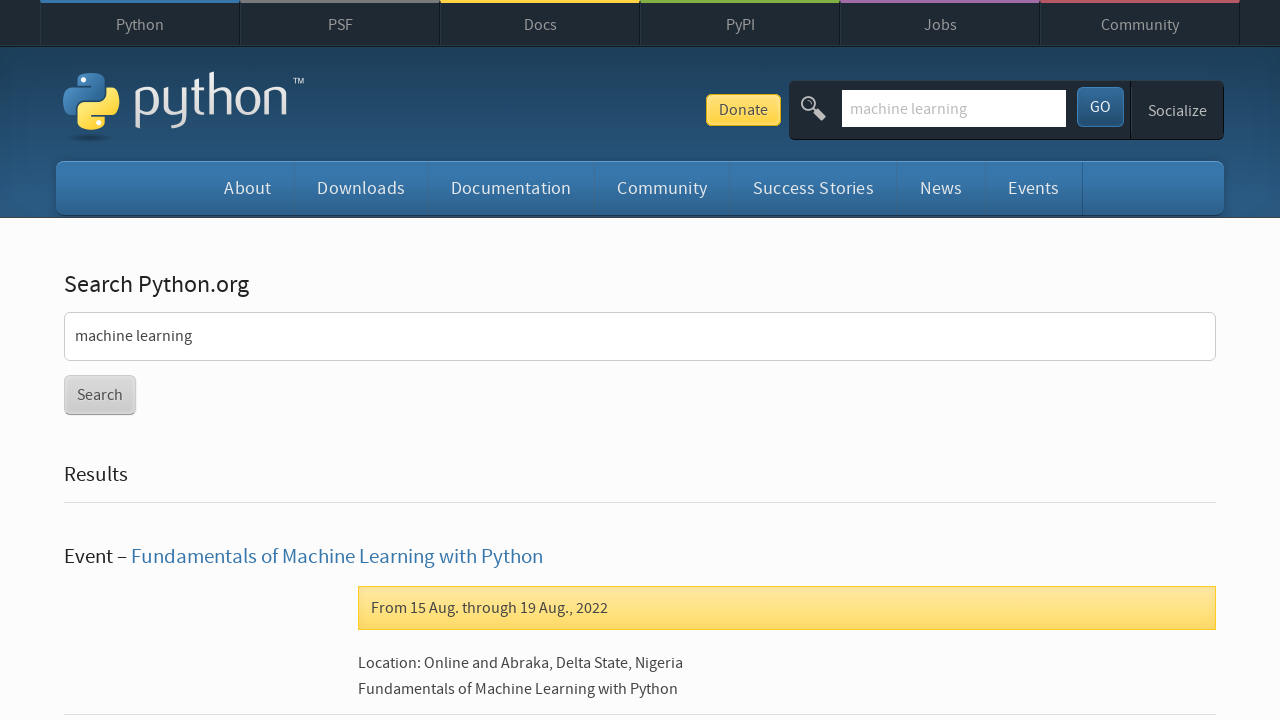